Tests the Disappearing Elements page by clicking on navigation links (About, Contact Us, Portfolio) and verifying the page responses, navigating back after each click

Starting URL: https://the-internet.herokuapp.com/

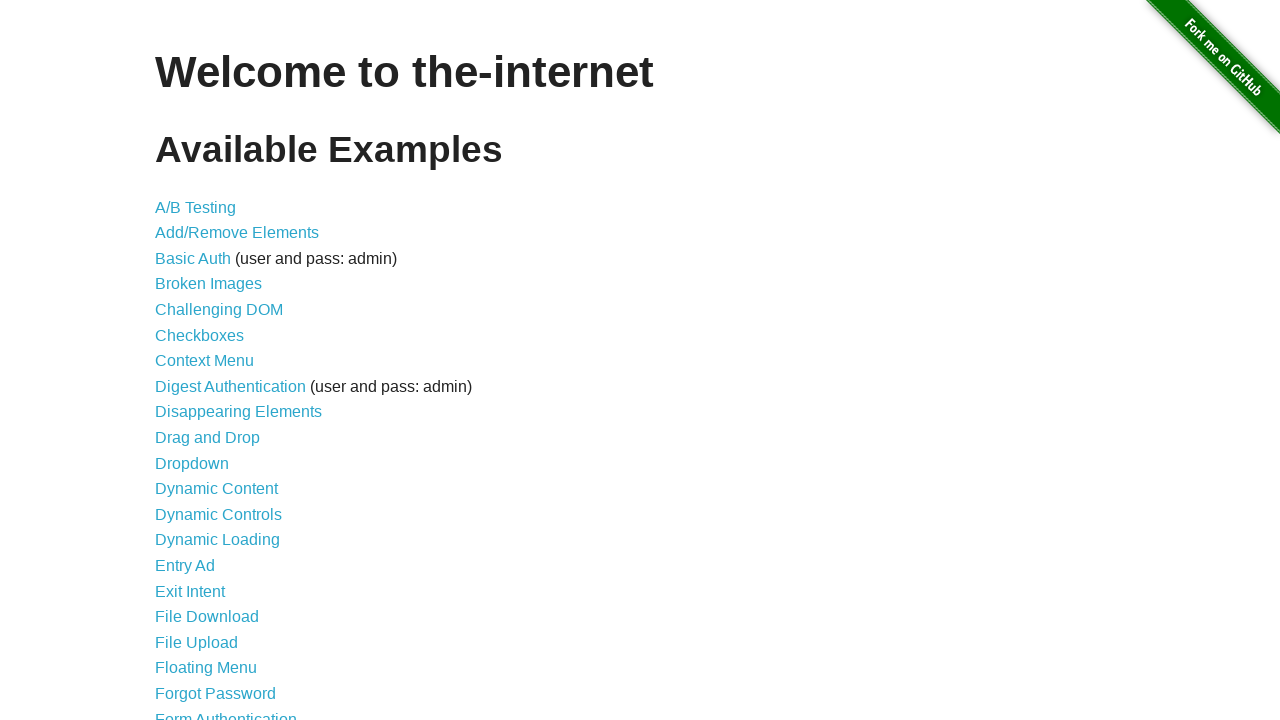

Clicked on Disappearing Elements link at (238, 412) on text=Disappearing Elements
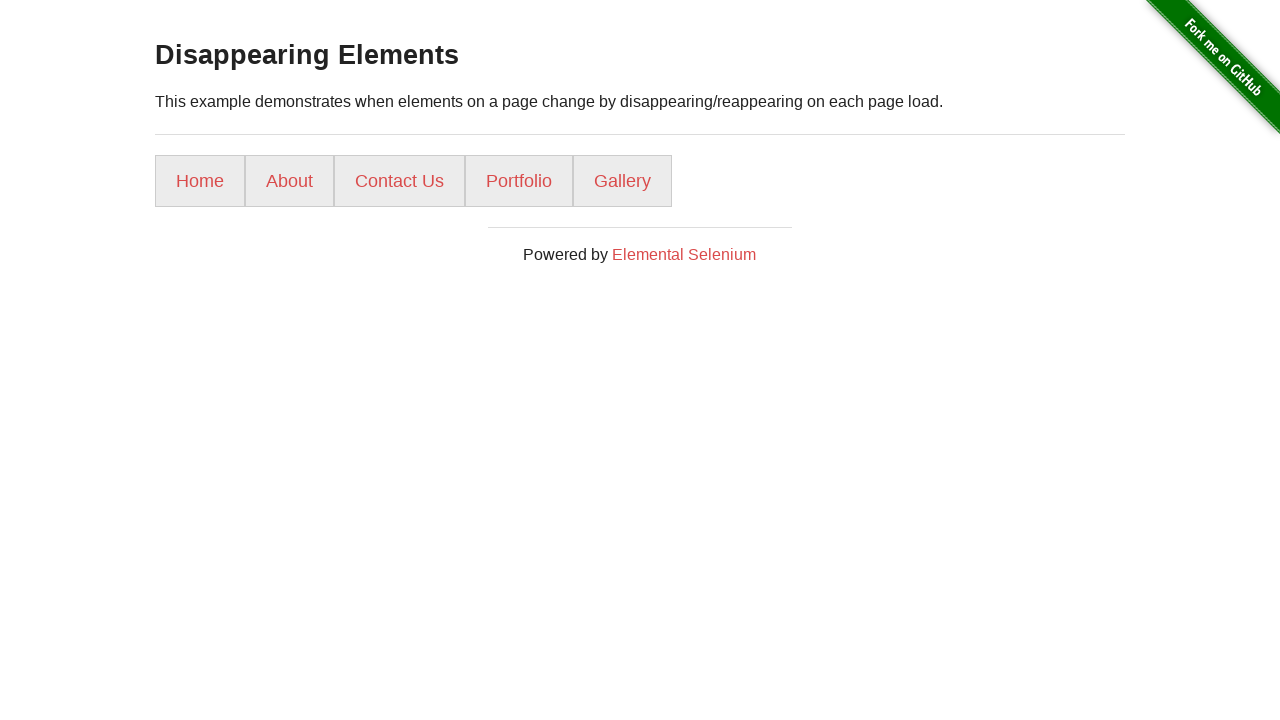

Clicked on About link at (290, 181) on text=About
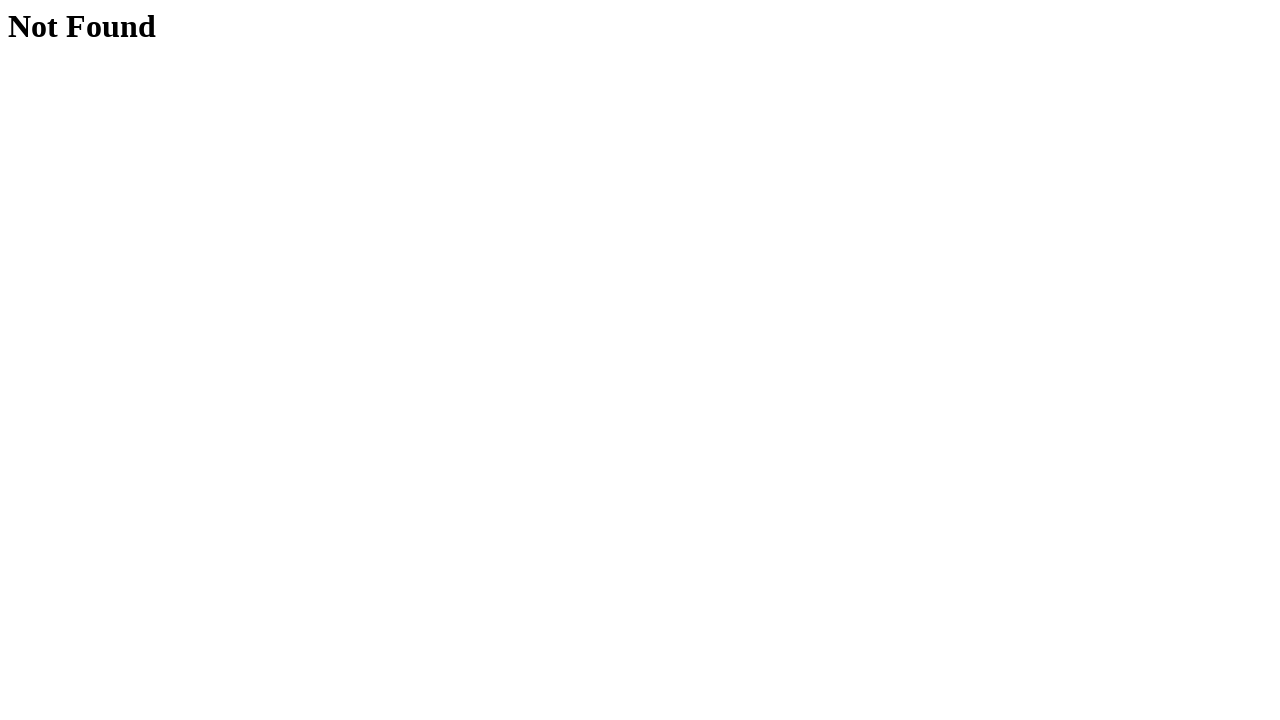

About page loaded and h1 element is present
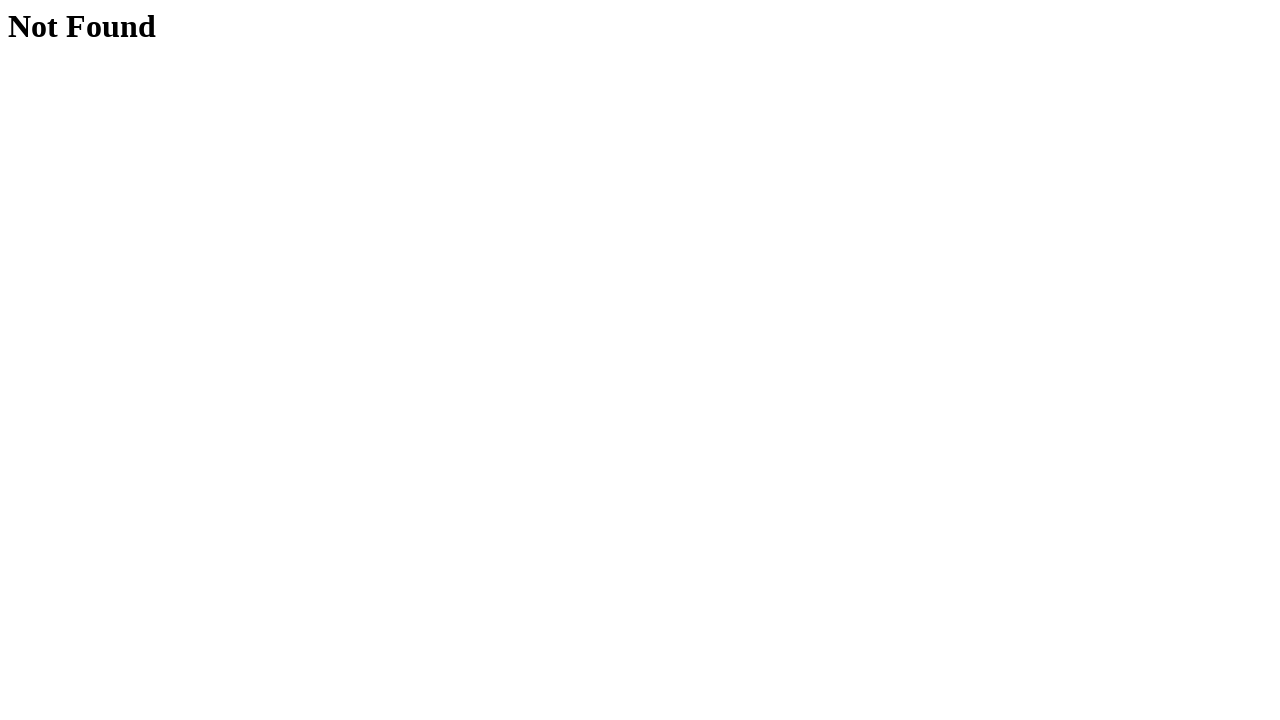

Navigated back from About page
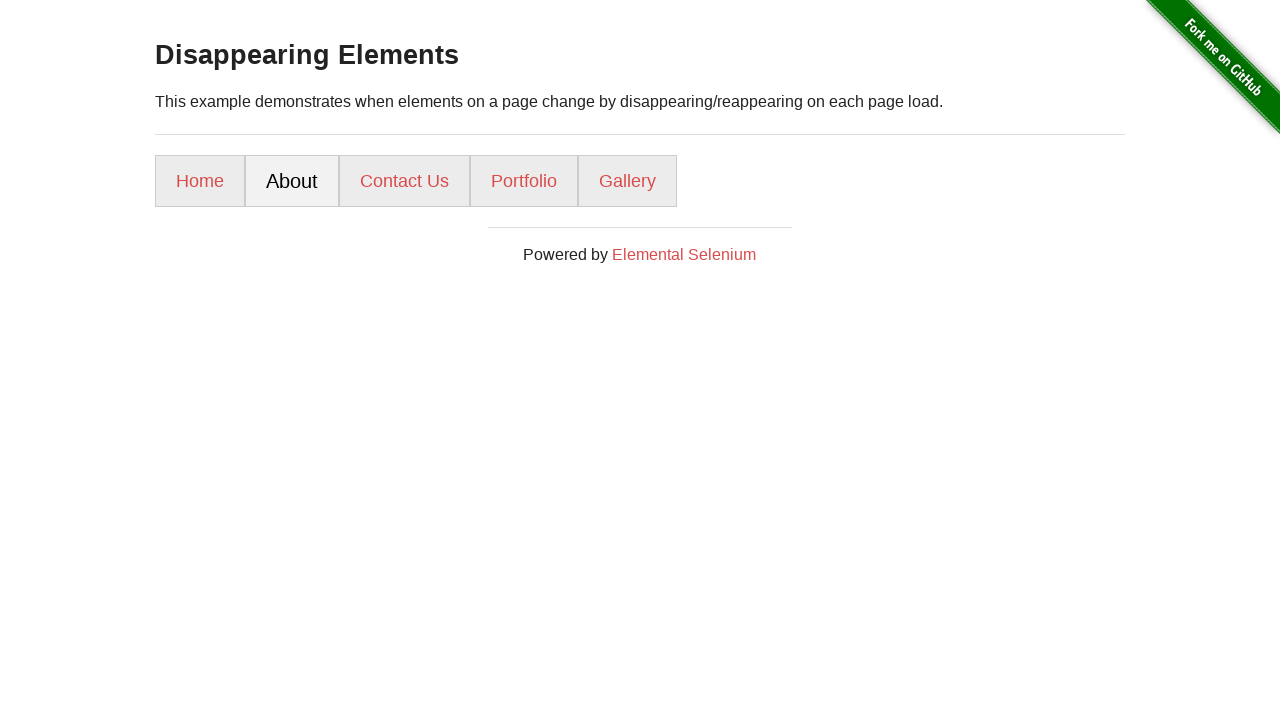

Clicked on Contact Us link at (404, 181) on text=Contact Us
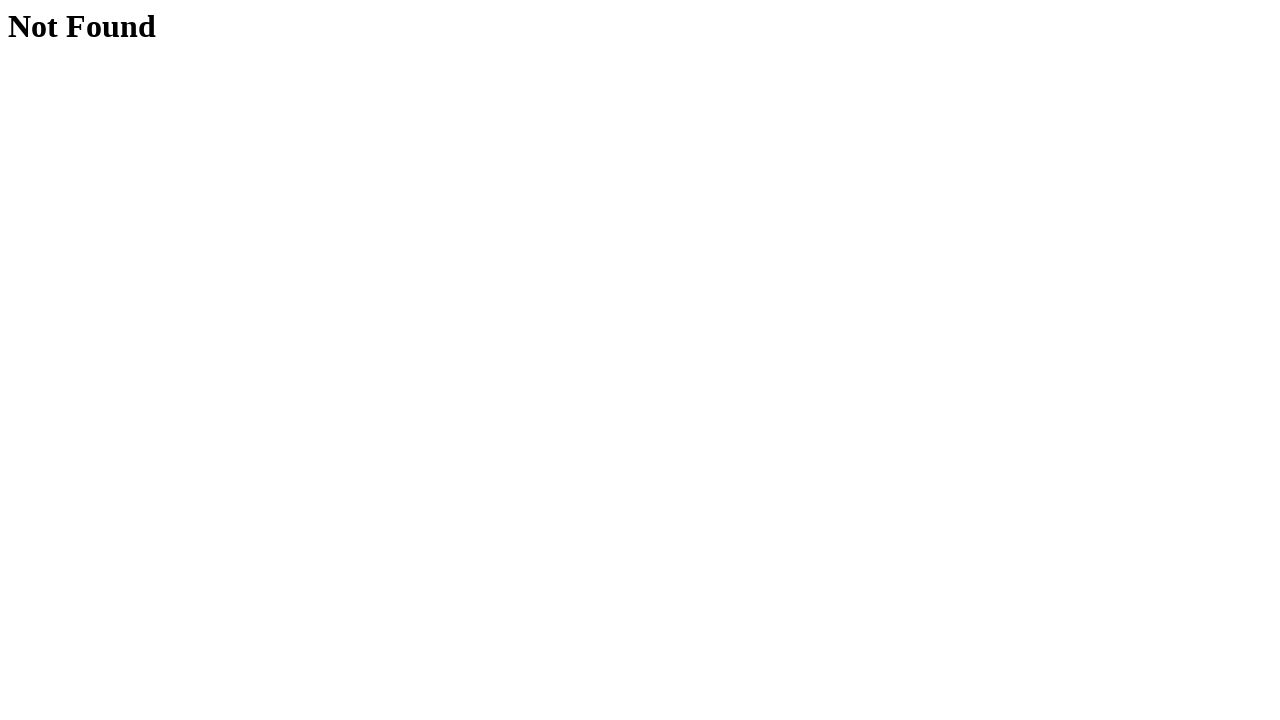

Contact Us page loaded and h1 element is present
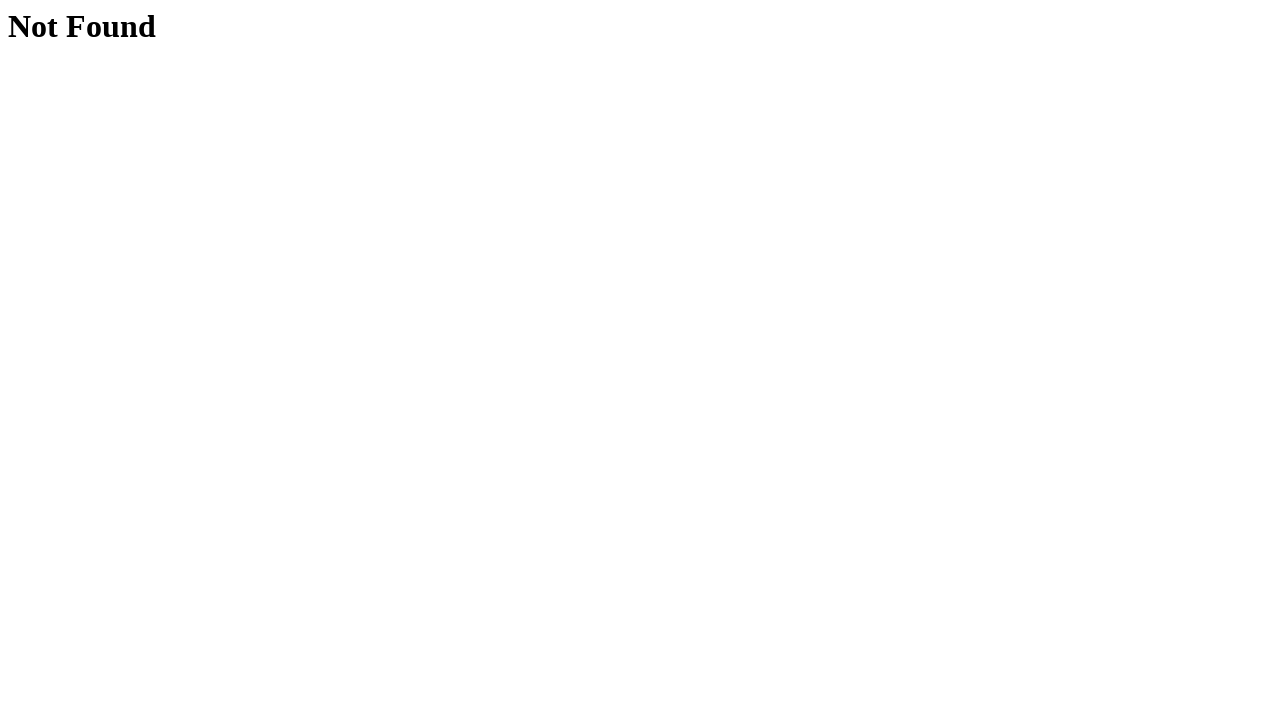

Navigated back from Contact Us page
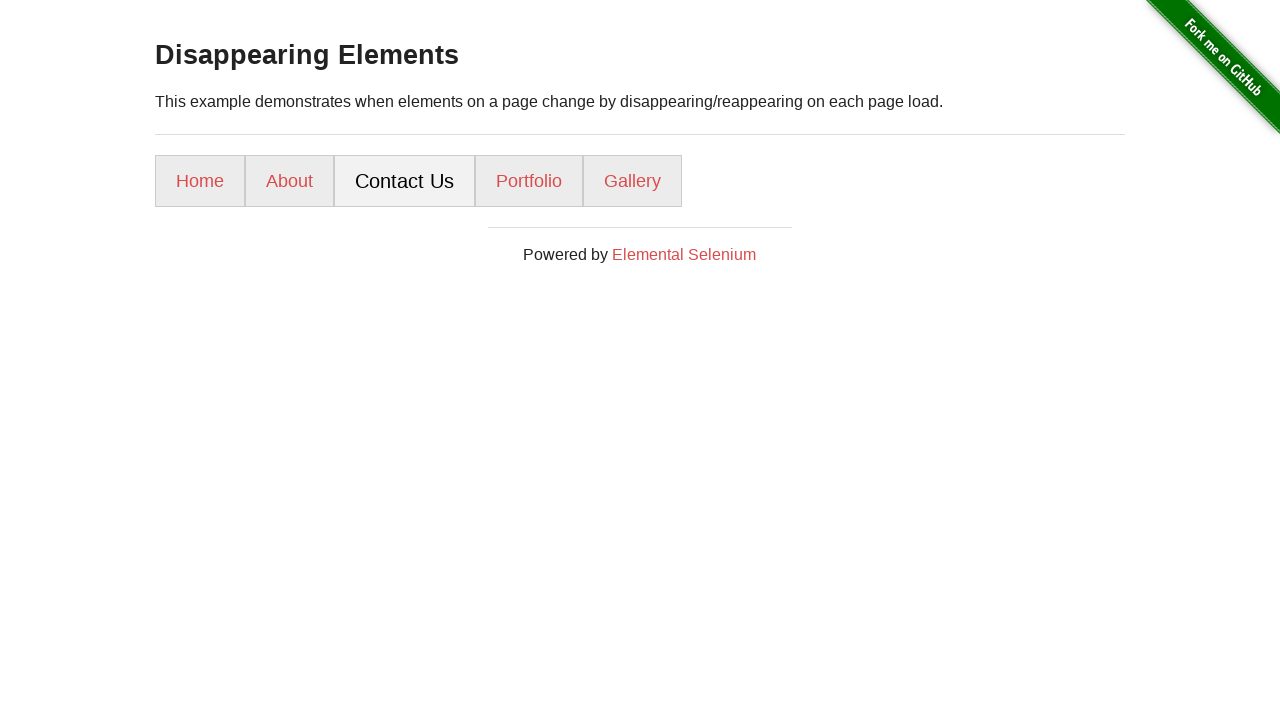

Clicked on Portfolio link at (529, 181) on text=Portfolio
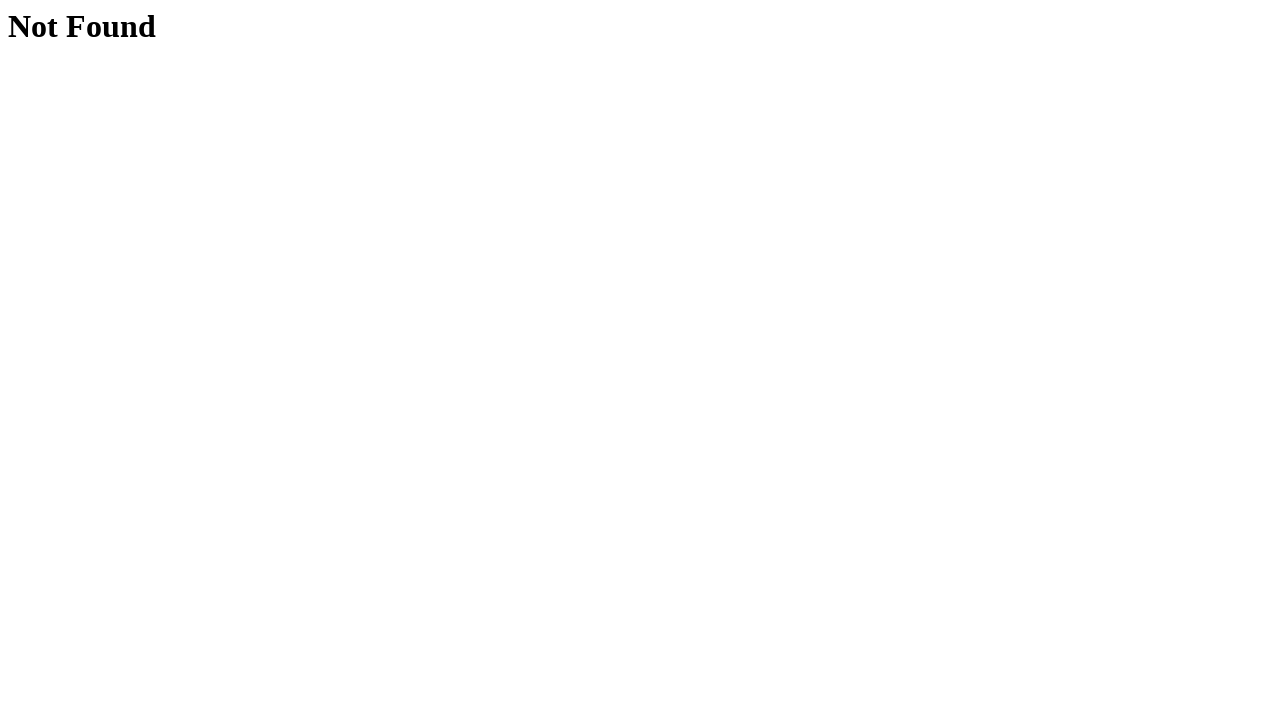

Portfolio page loaded and h1 element is present
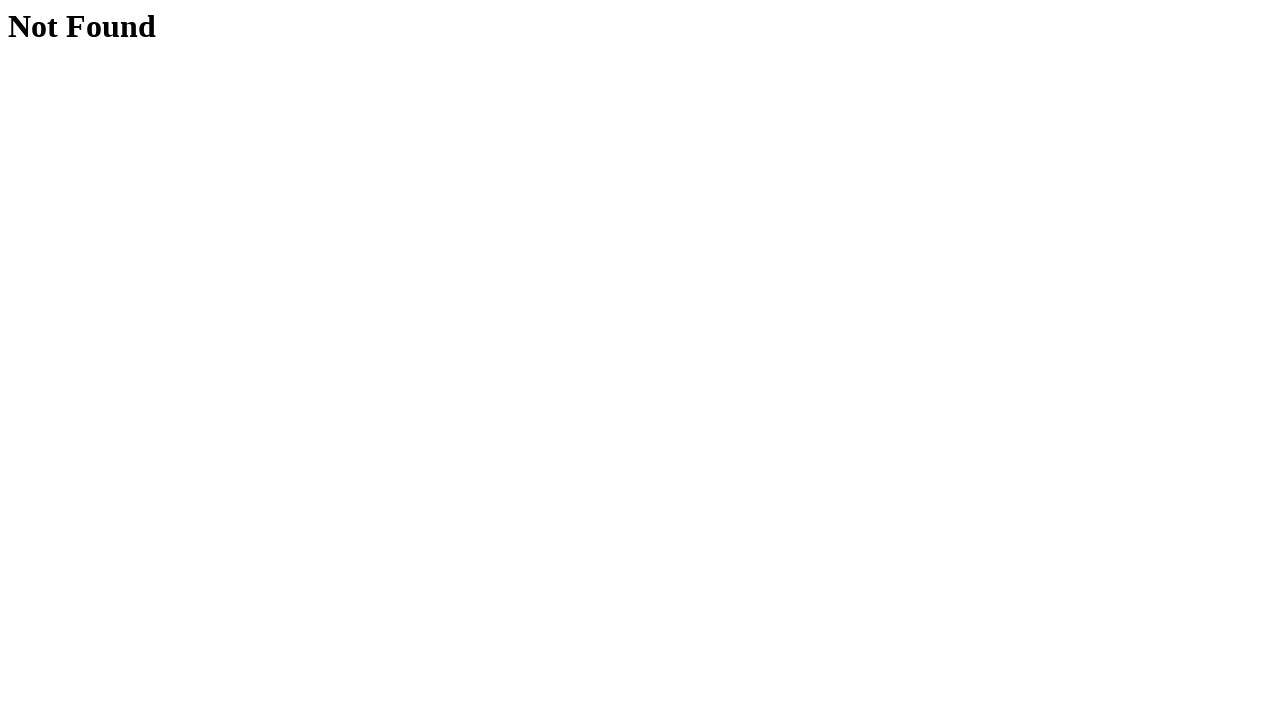

Navigated back from Portfolio page
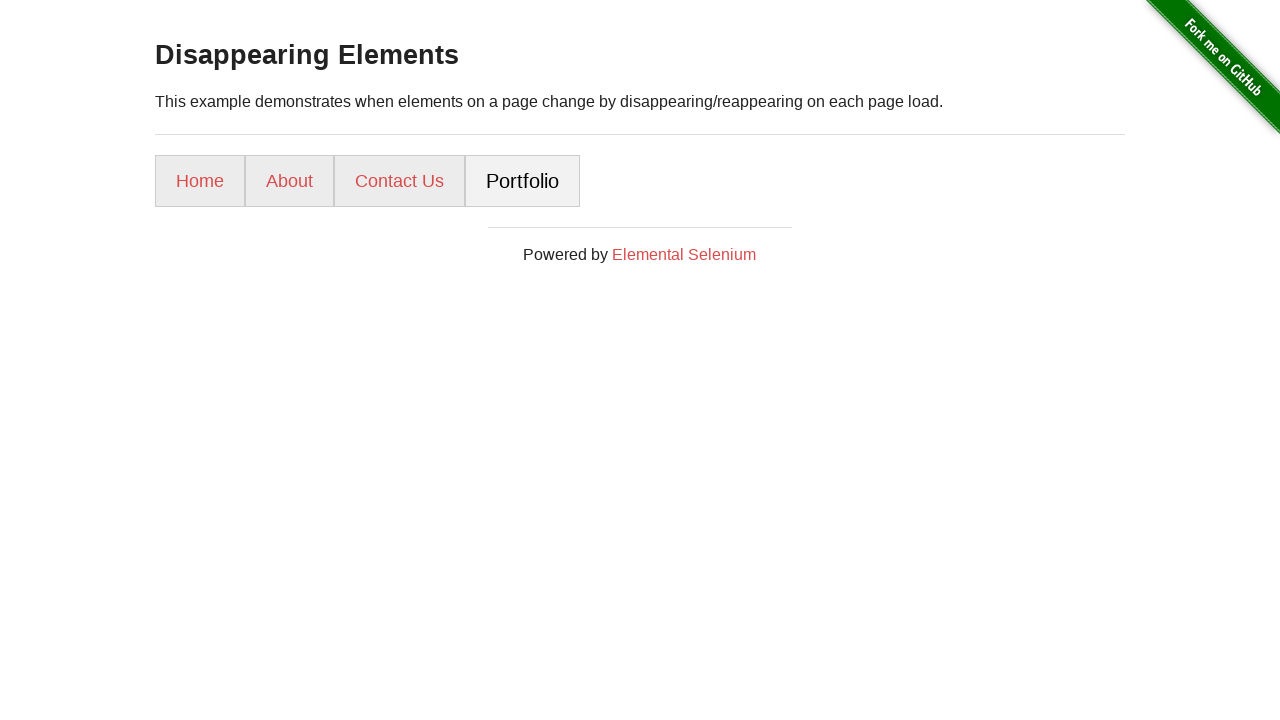

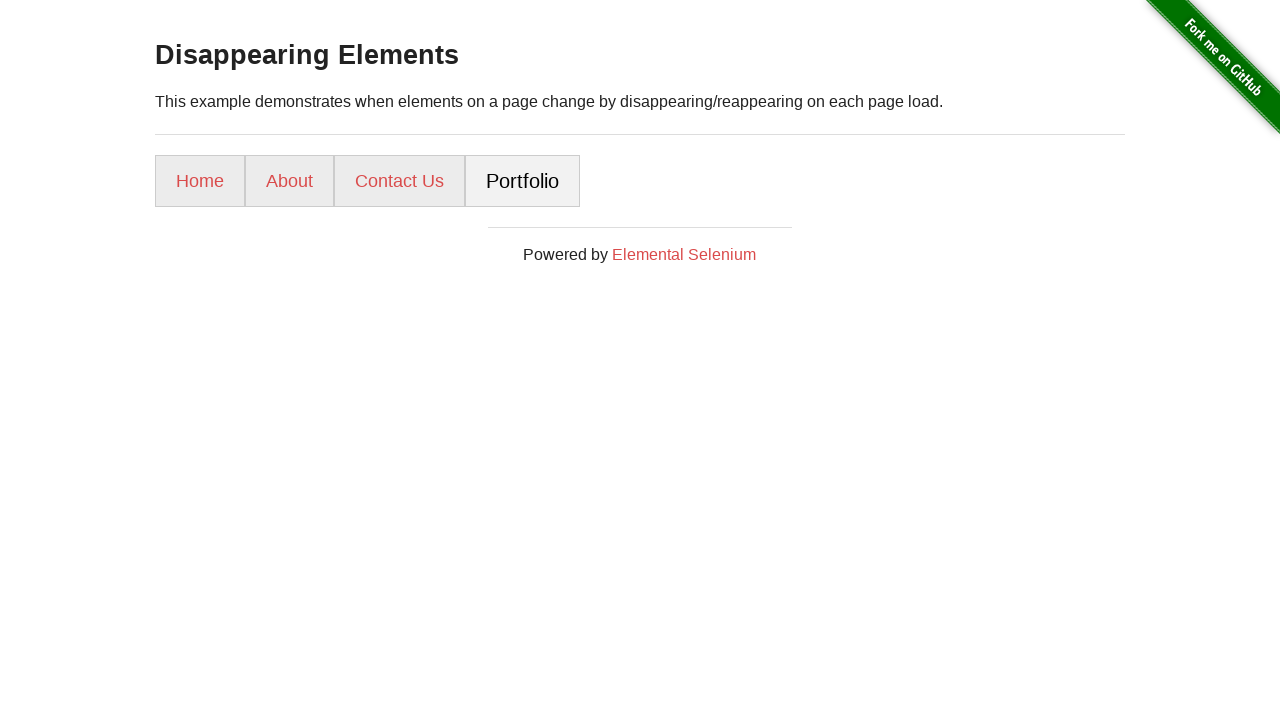